Navigates to a page, clicks on a specific link identified by a calculated number (224592), then fills out a form with first name, last name, city, and country fields, and submits it.

Starting URL: http://suninjuly.github.io/find_link_text

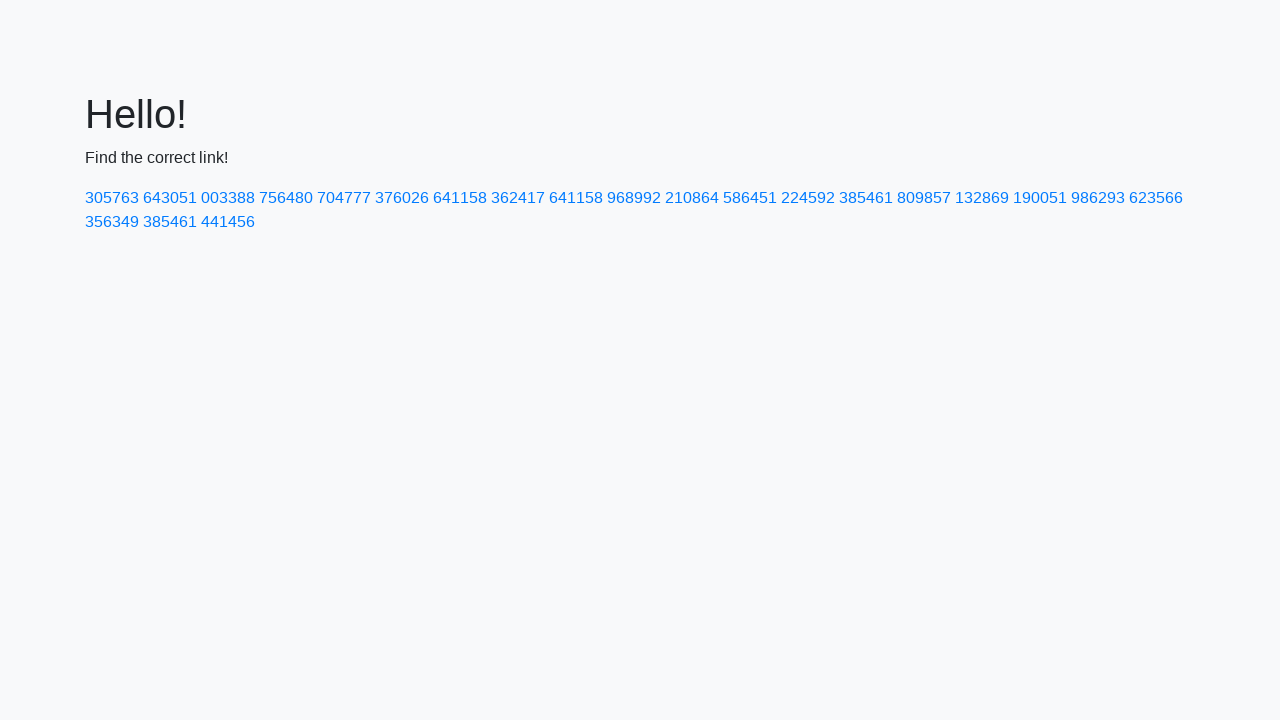

Clicked link with calculated text value 224592 at (808, 198) on a:text-is('224592')
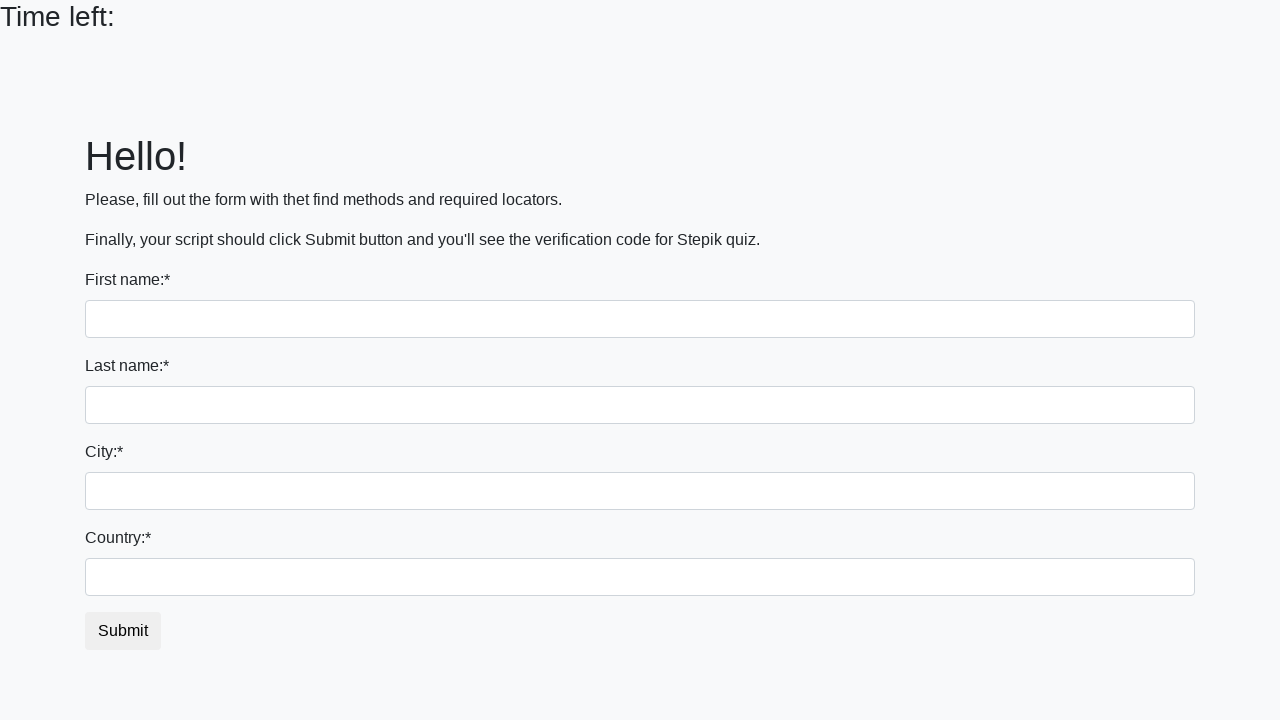

Filled first name field with 'Ivan' on input
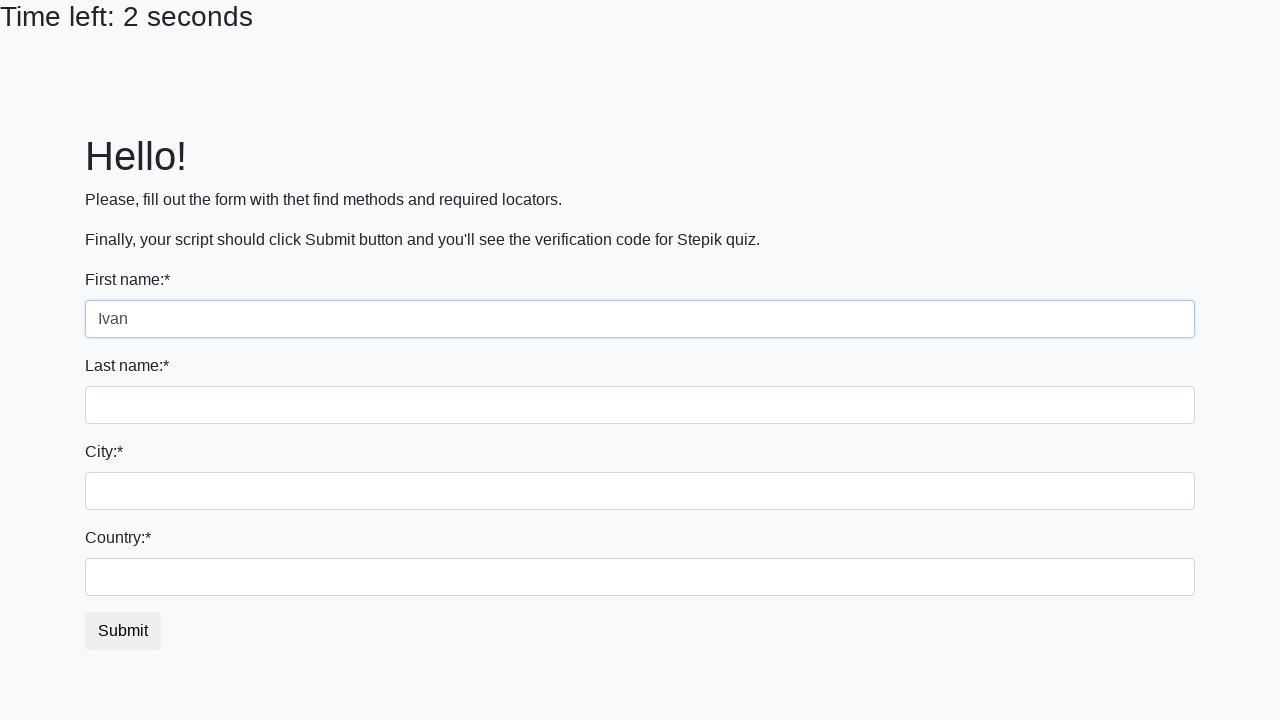

Filled last name field with 'Petrov' on input[name='last_name']
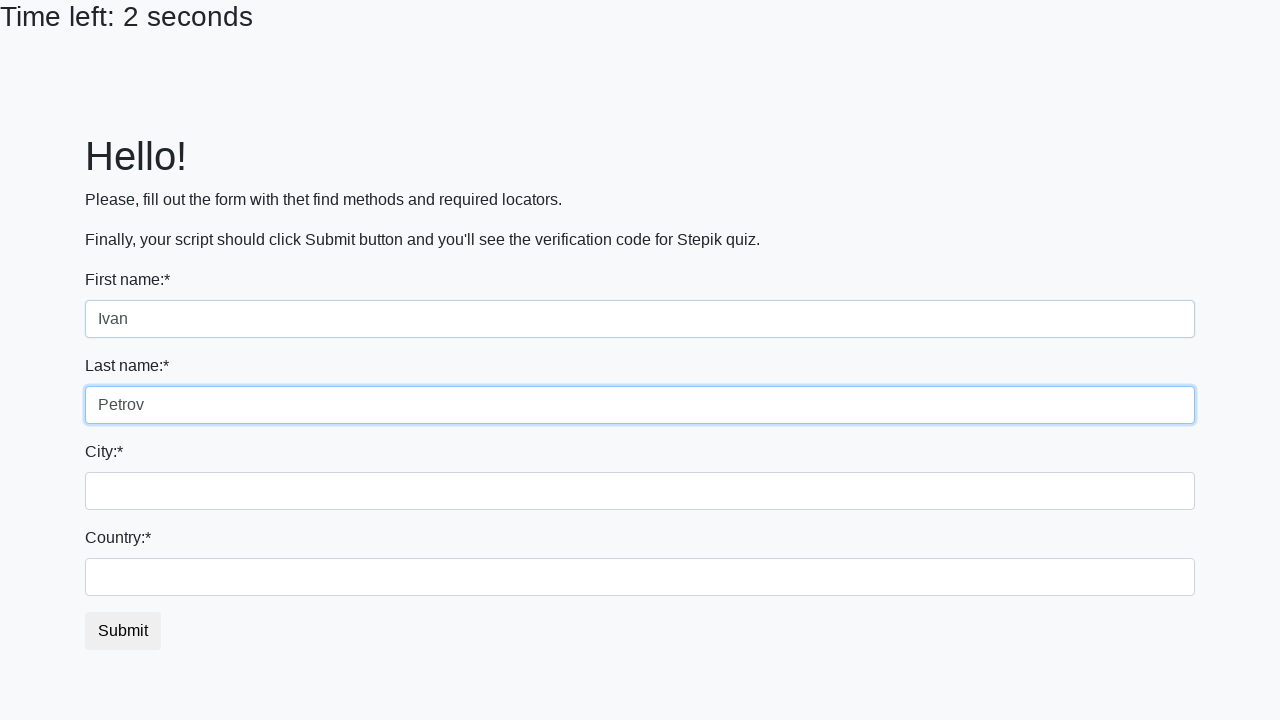

Filled city field with 'Smolensk' on .form-control.city
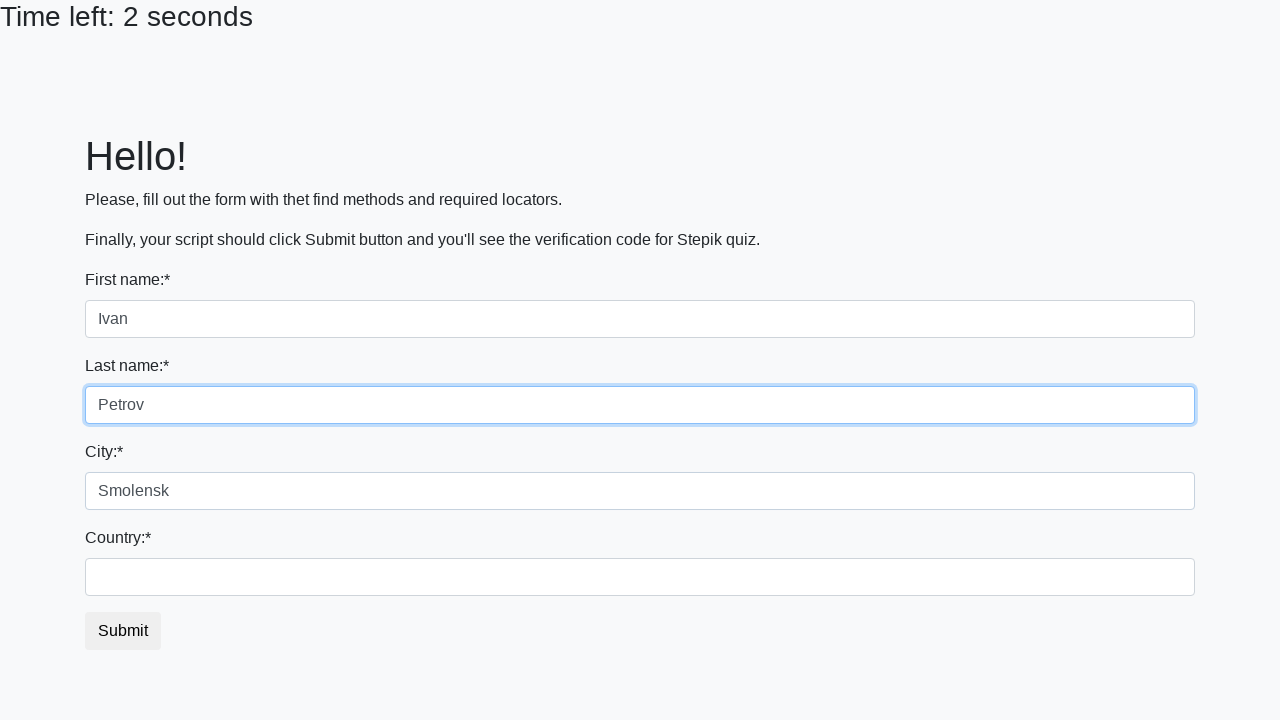

Filled country field with 'Russia' on #country
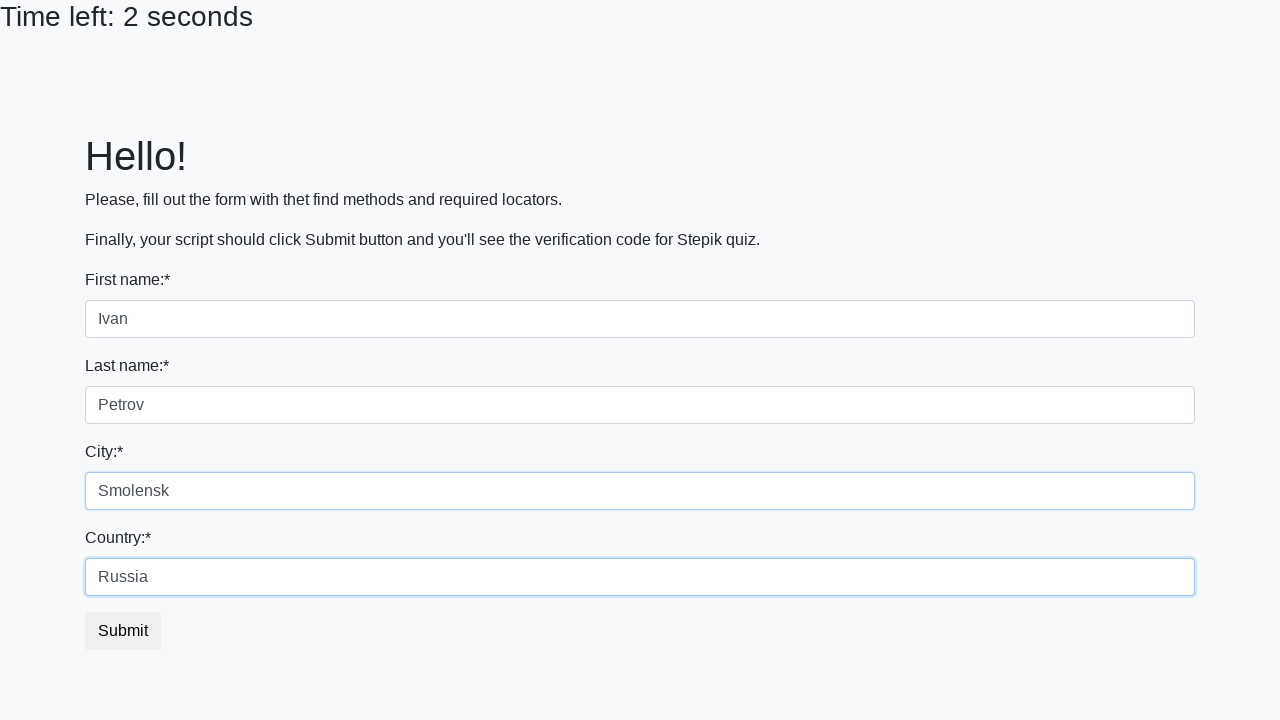

Clicked submit button to complete form submission at (123, 631) on button.btn
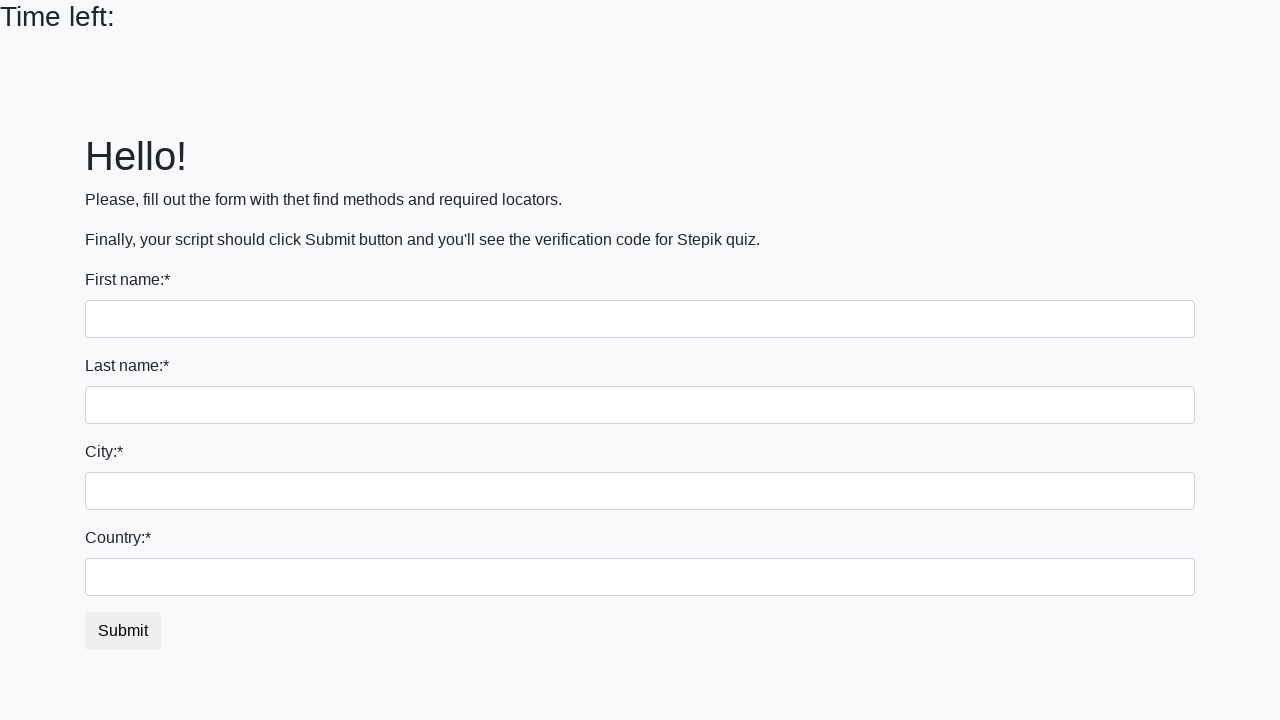

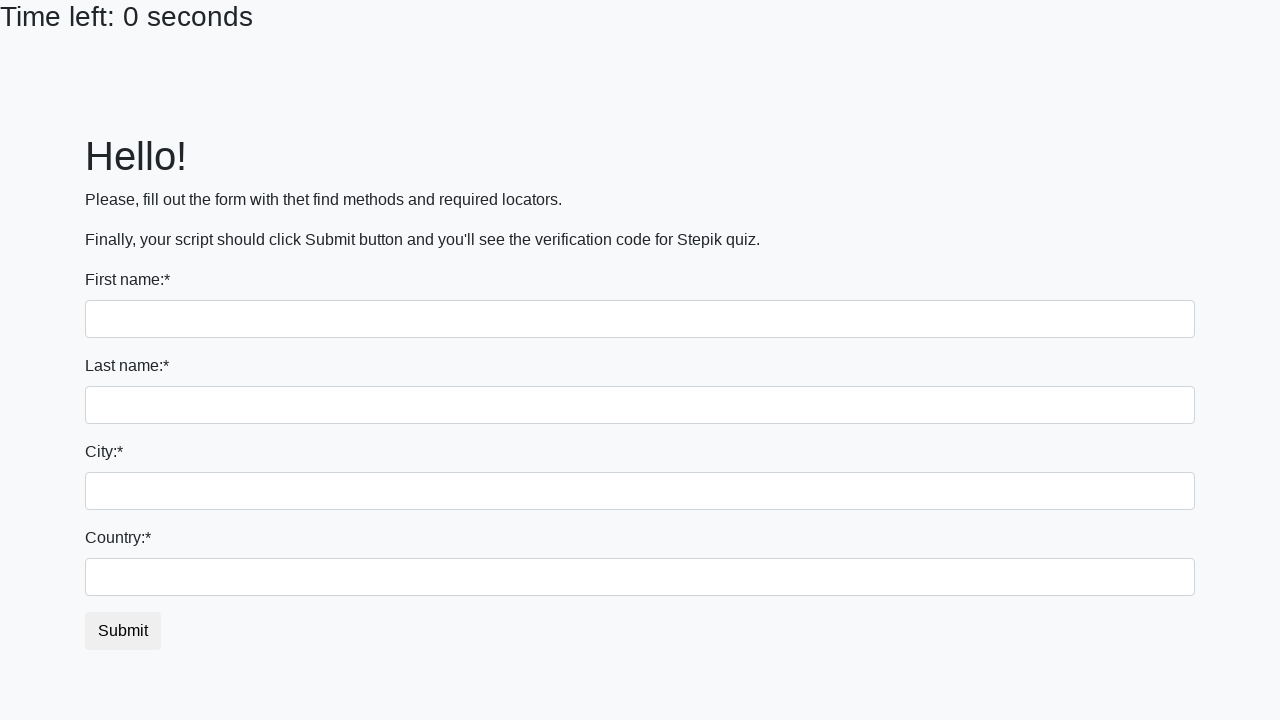